Tests JavaScript alert handling by entering a name, triggering an alert, and accepting it

Starting URL: https://rahulshettyacademy.com/AutomationPractice/

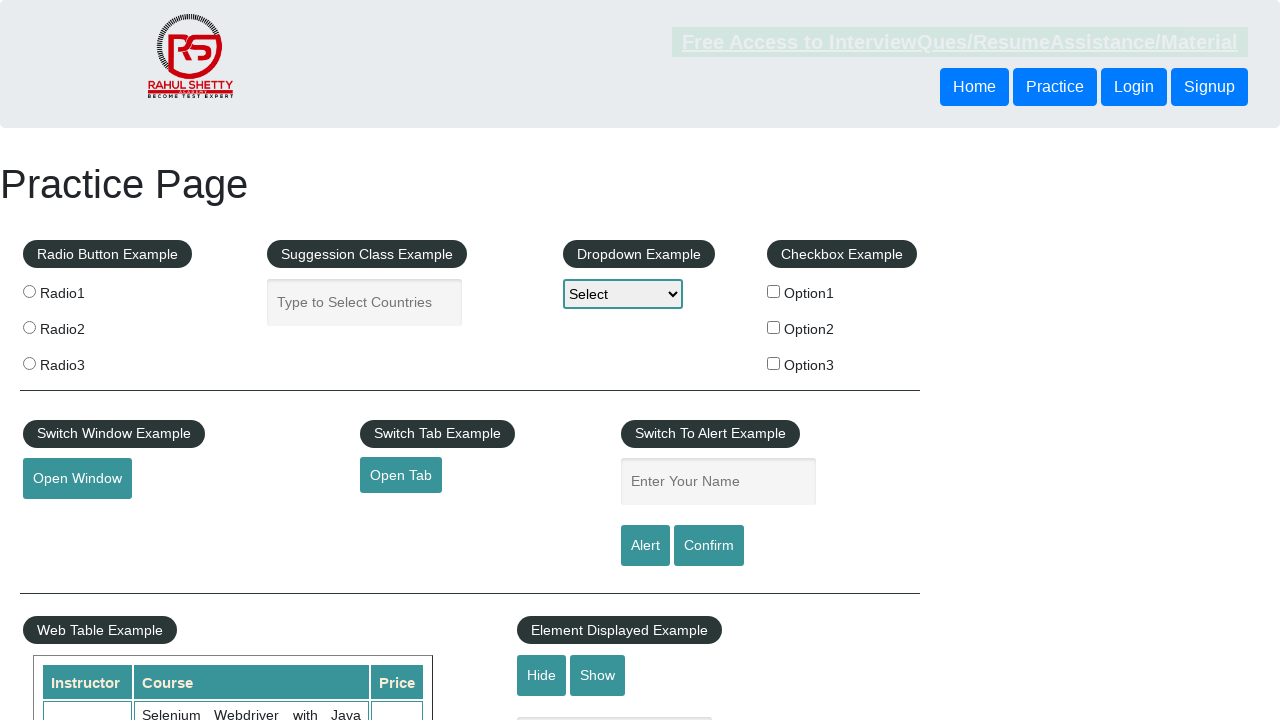

Filled name field with 'Rajaraman' on #name
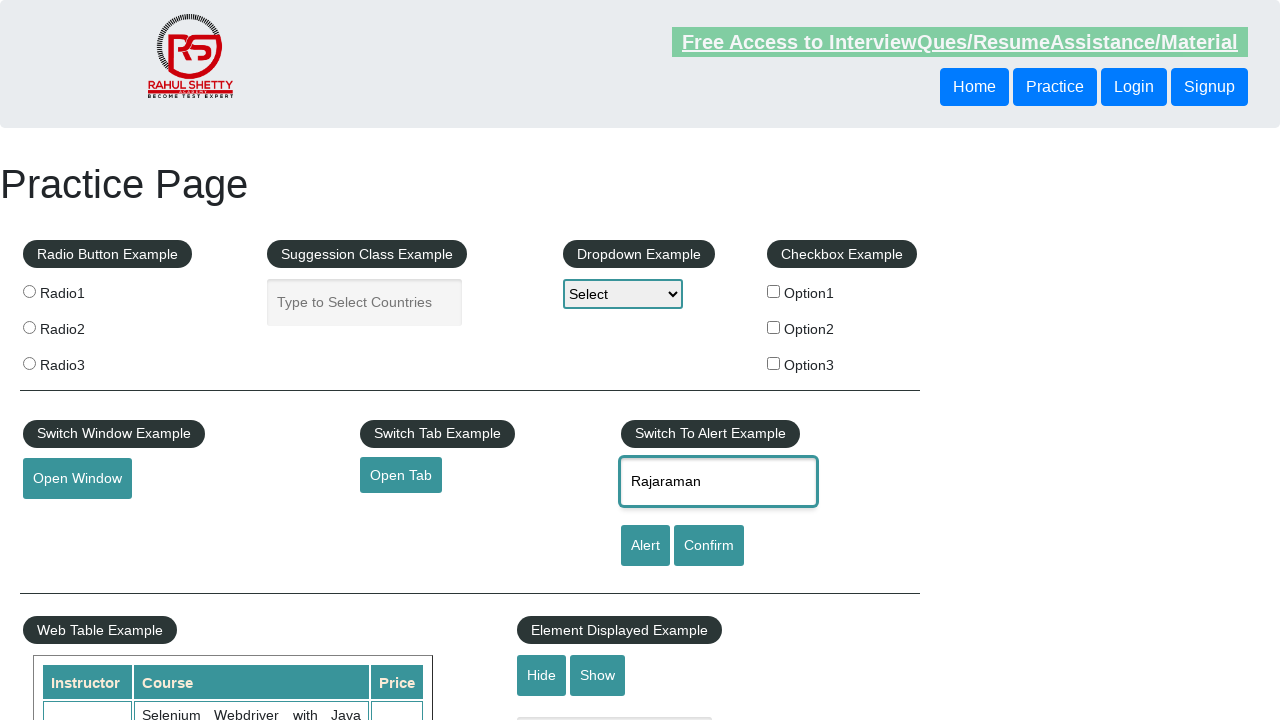

Clicked alert button to trigger JavaScript alert at (645, 546) on input#alertbtn
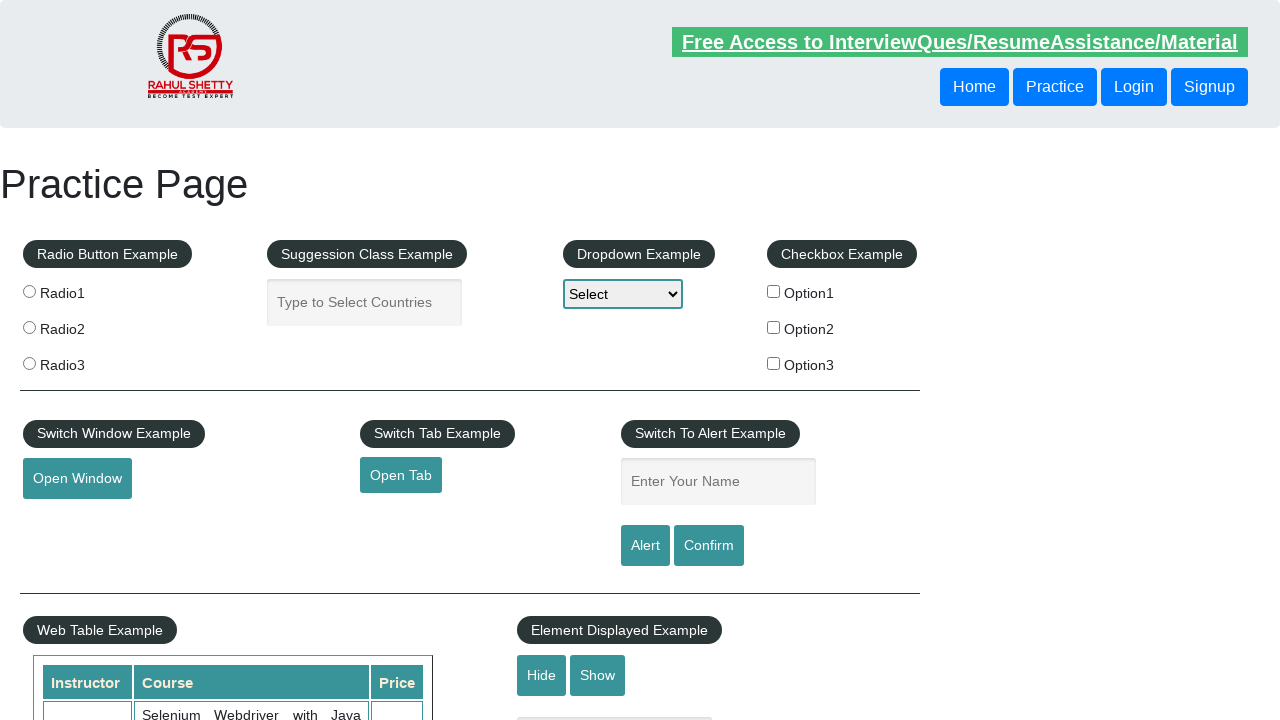

Set up alert dialog handler to accept alerts
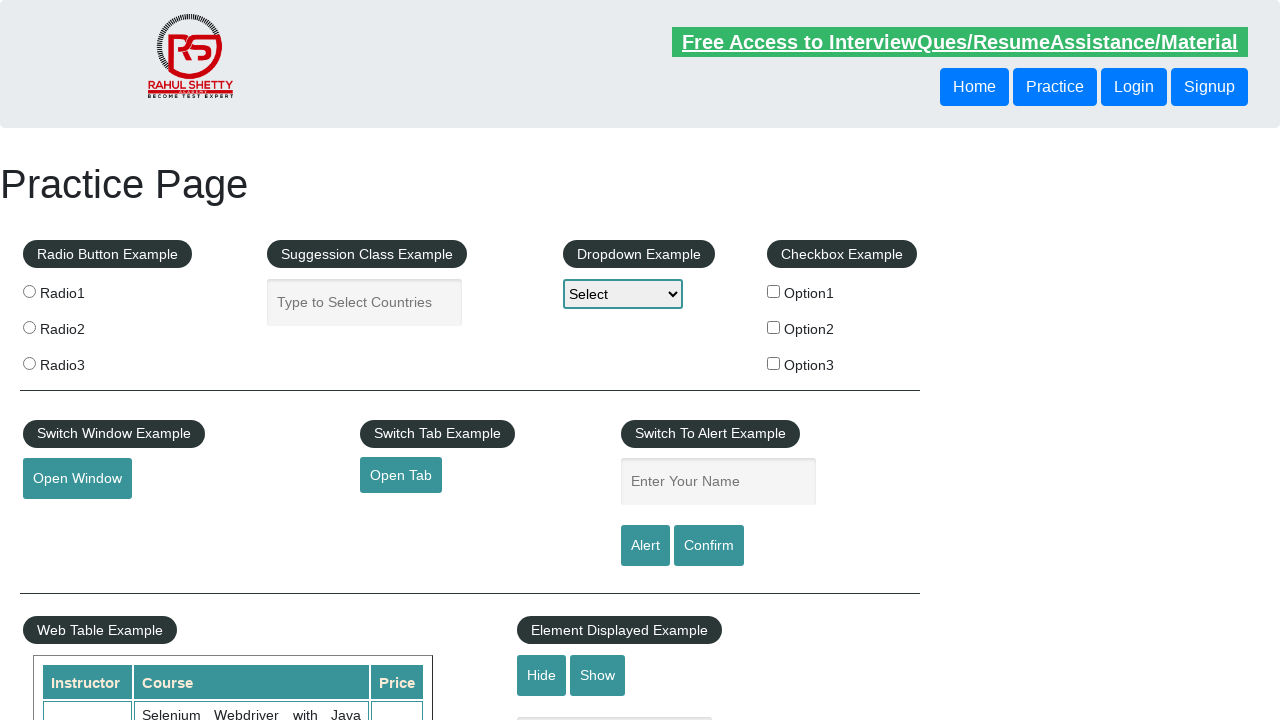

Waited 500ms for alert processing
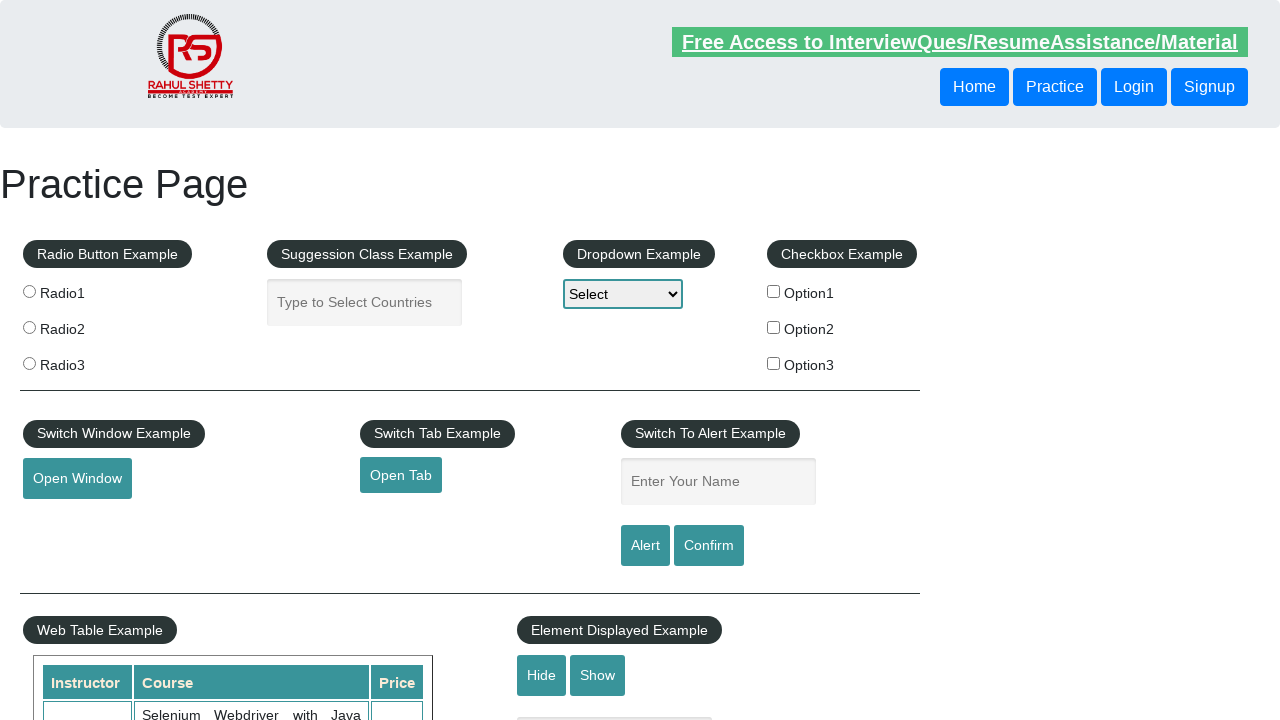

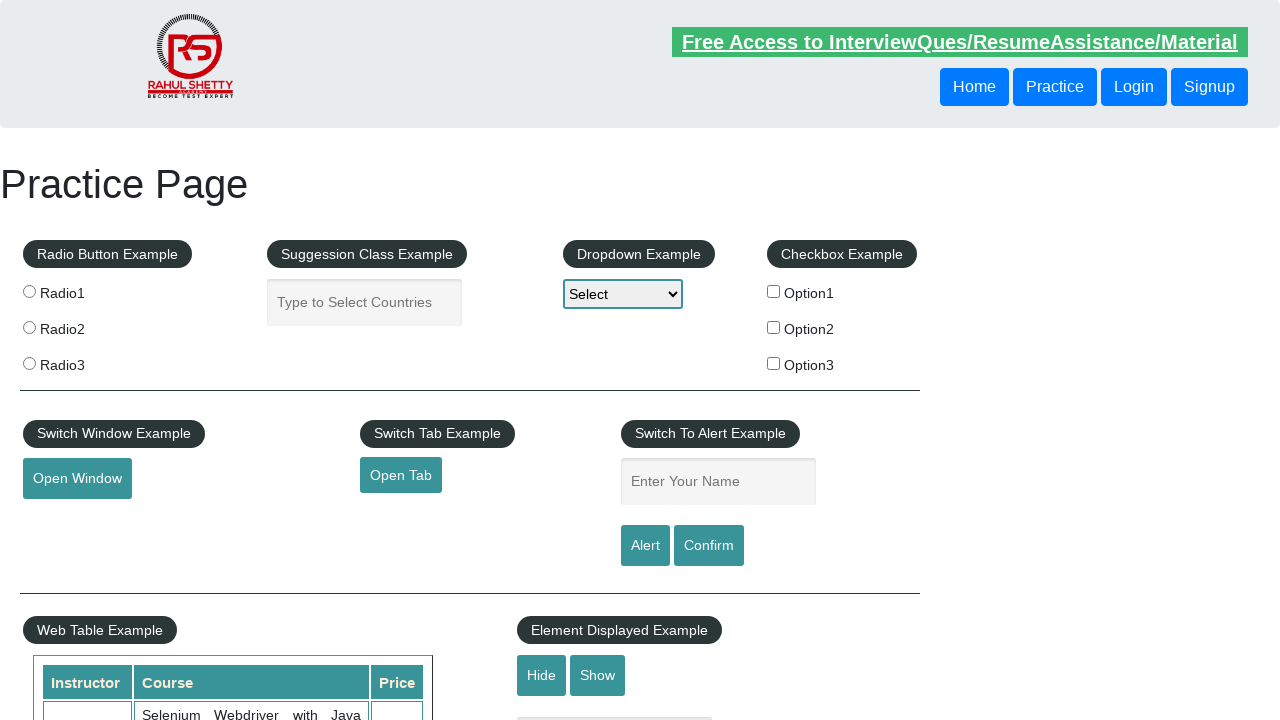